Searches for a keyword on YouTube, scrolls through search results twice, then navigates to a specific video and watches it briefly.

Starting URL: https://www.youtube.com

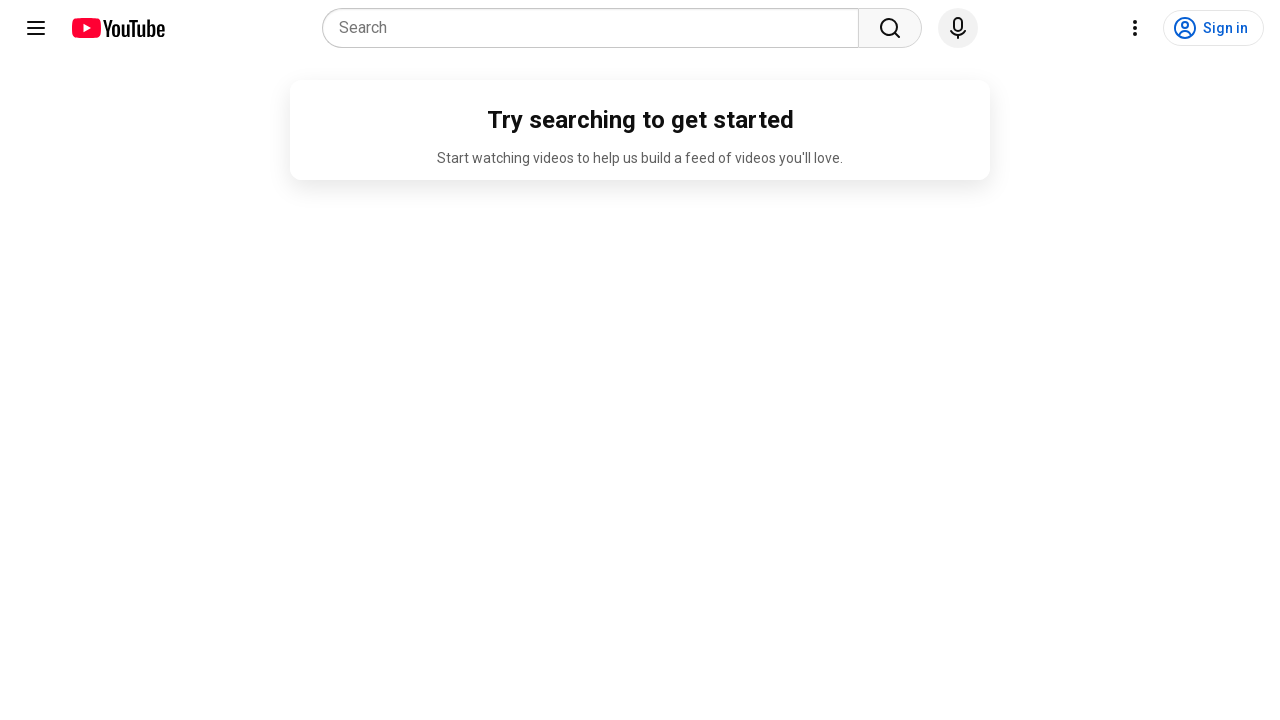

Search box selector loaded
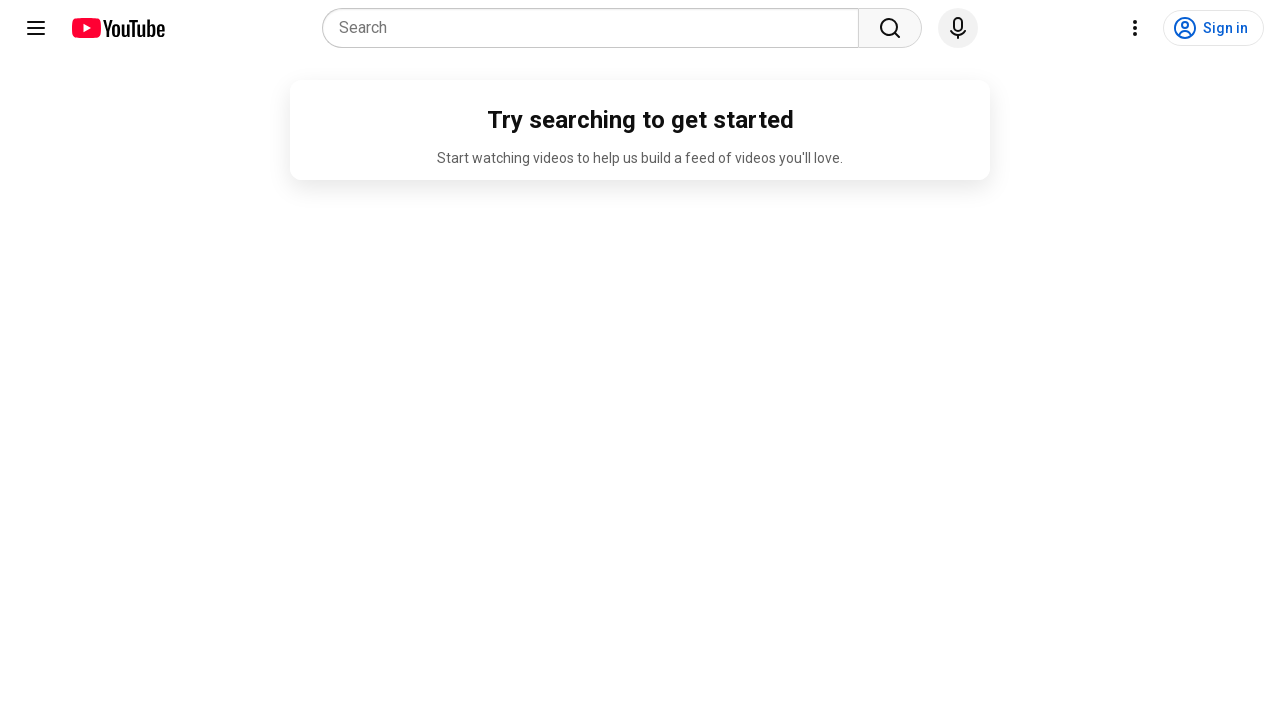

Filled search box with 'travel destinations 2024' on input[name='search_query']
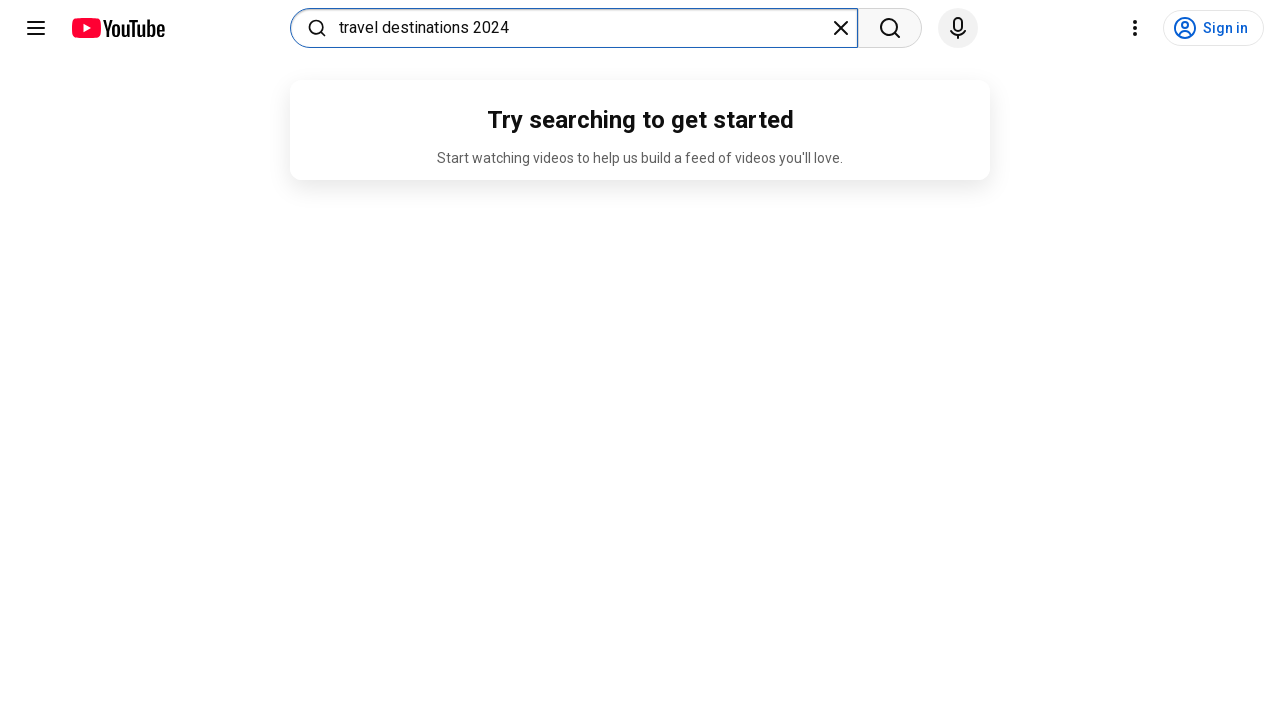

Pressed Enter to submit search query on input[name='search_query']
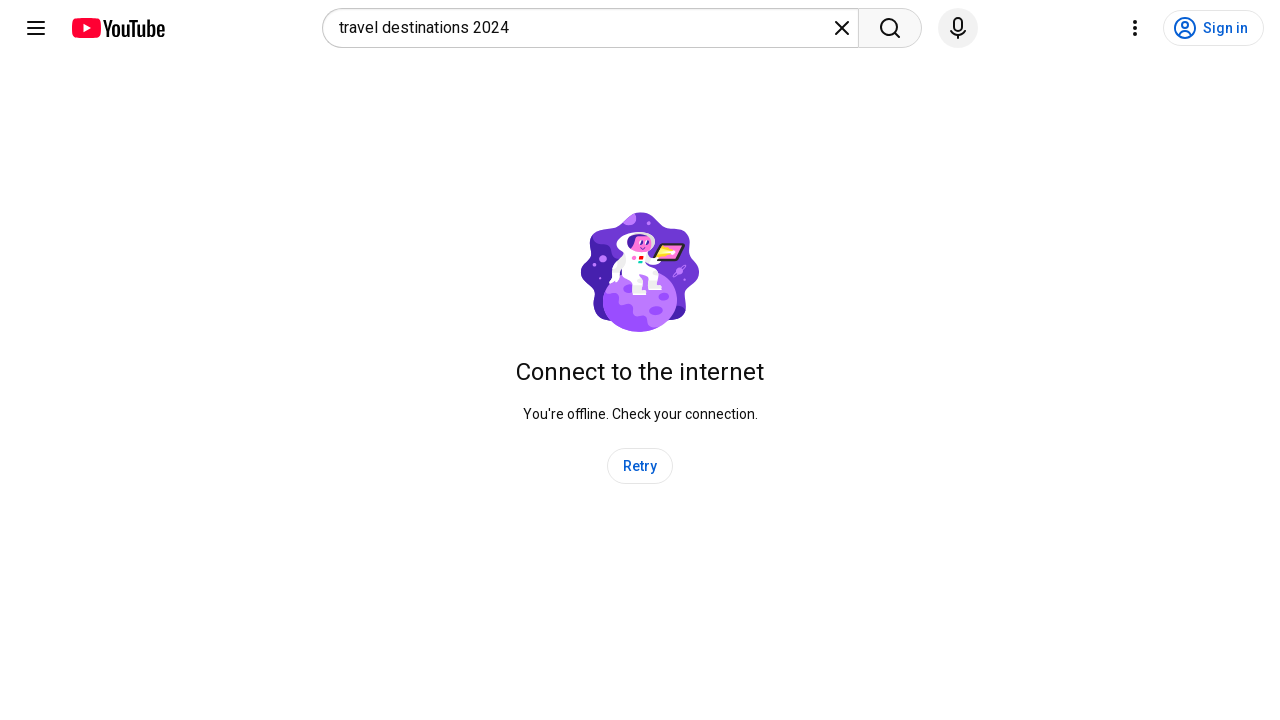

Search results page loaded (networkidle)
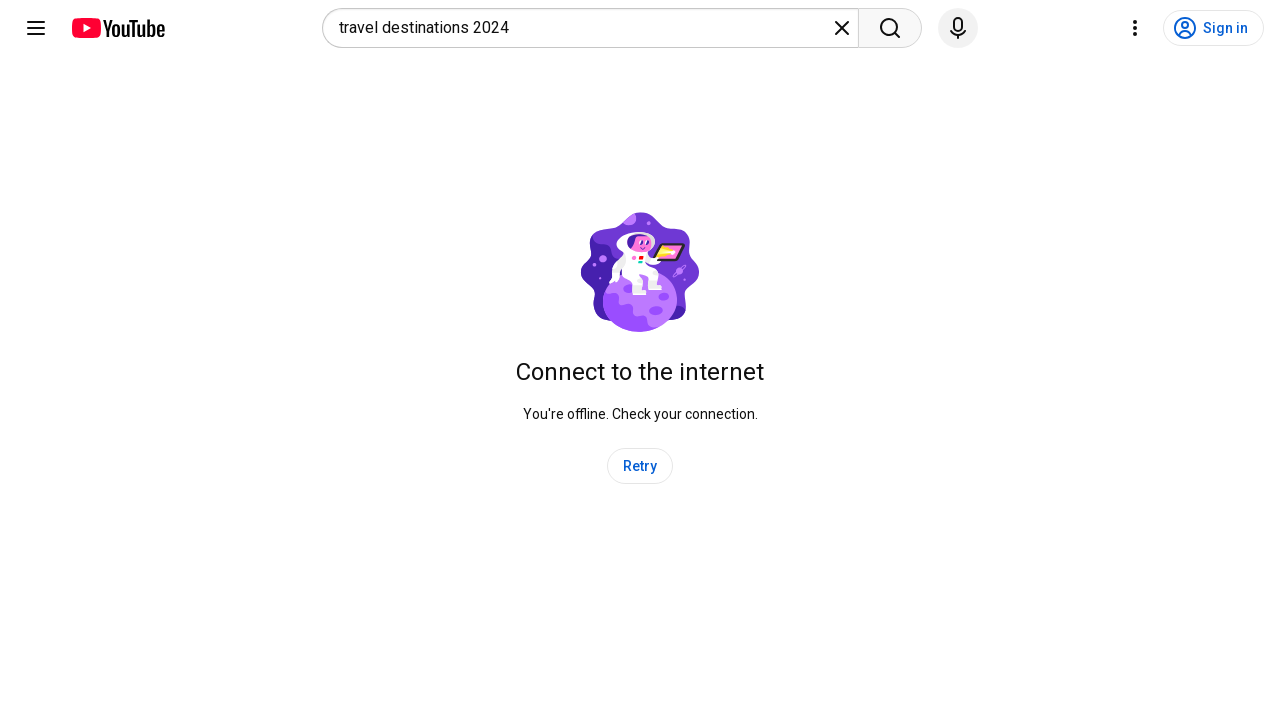

Scrolled down to load more search results
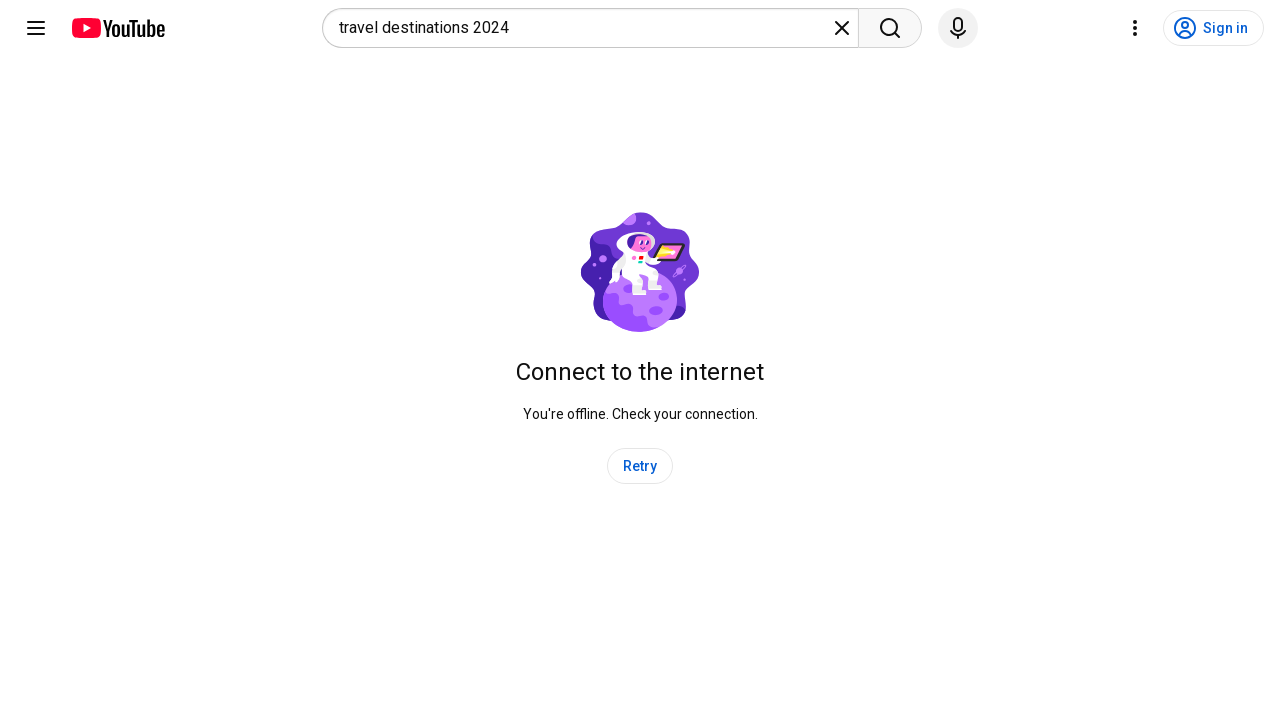

Waited 2 seconds for additional results to load
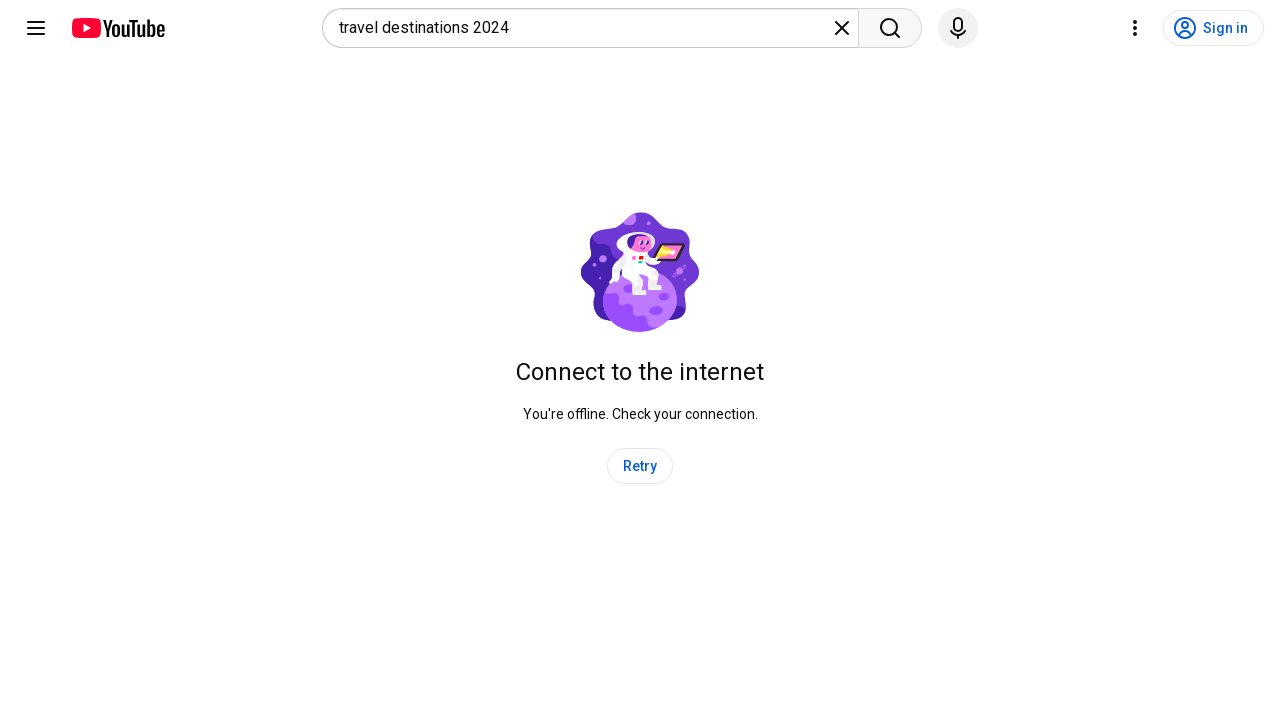

Scrolled down to load more search results
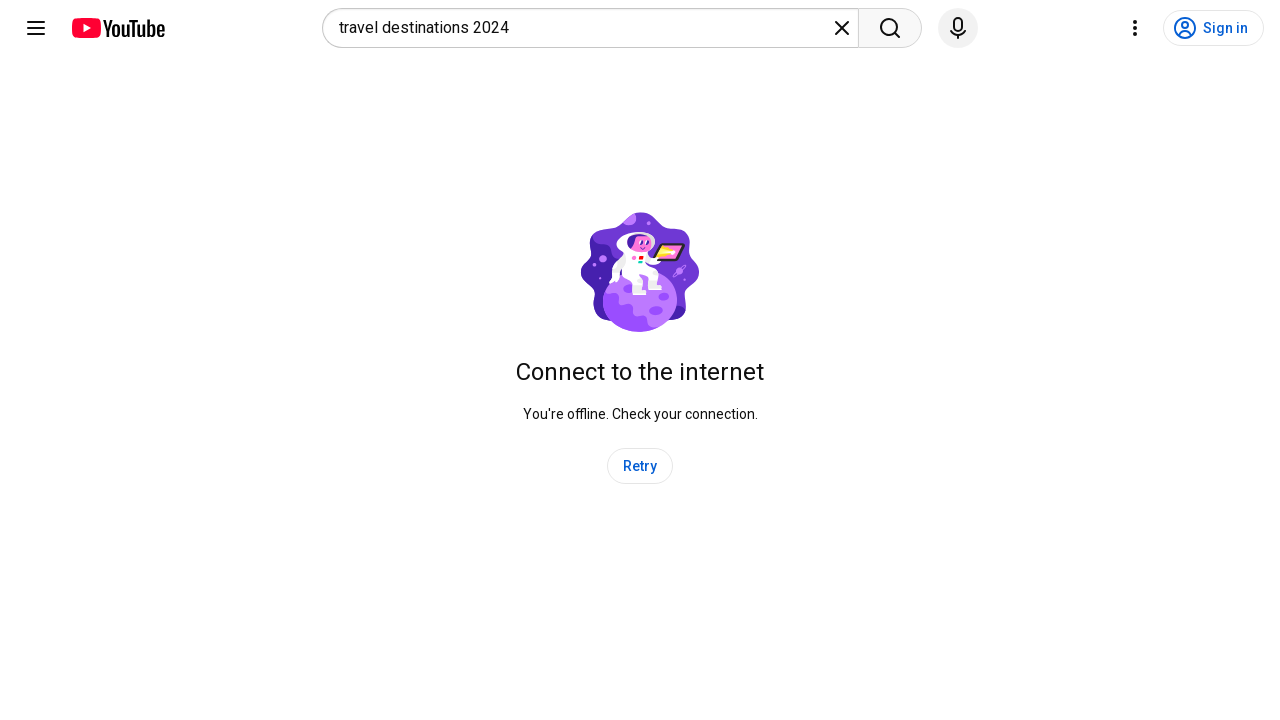

Waited 2 seconds for additional results to load
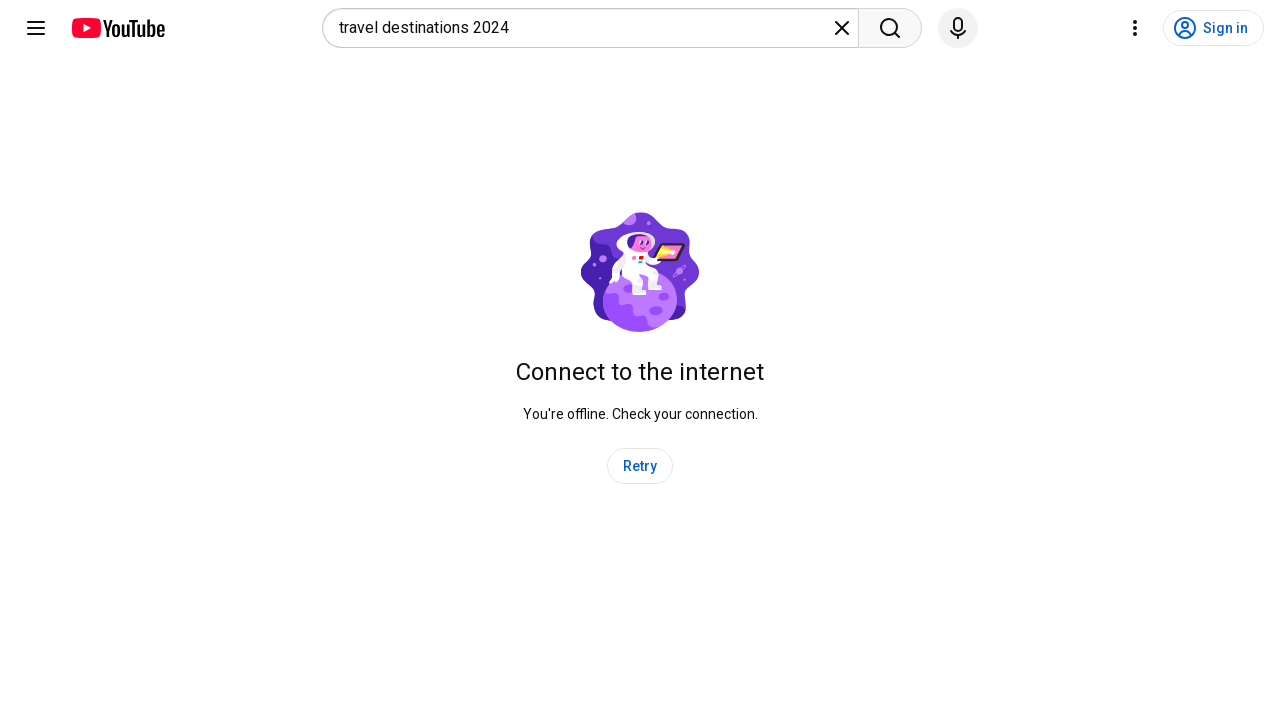

Navigated to specific YouTube video
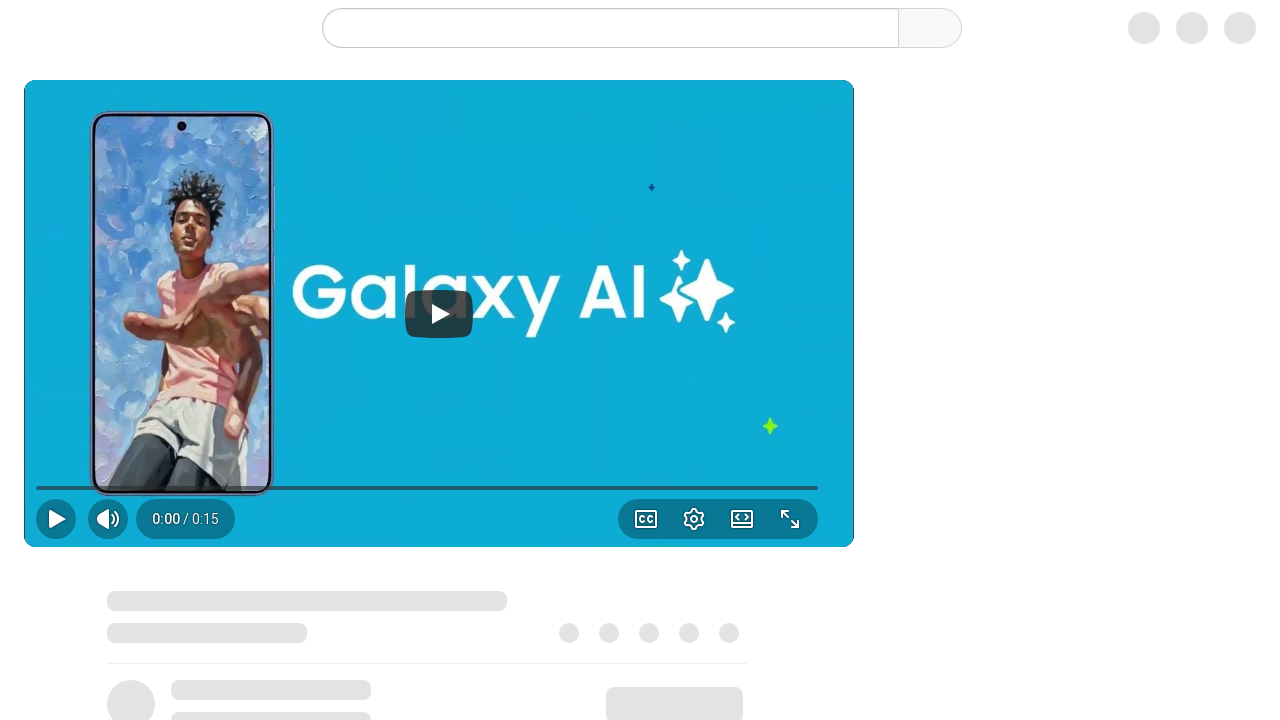

Video player loaded on page
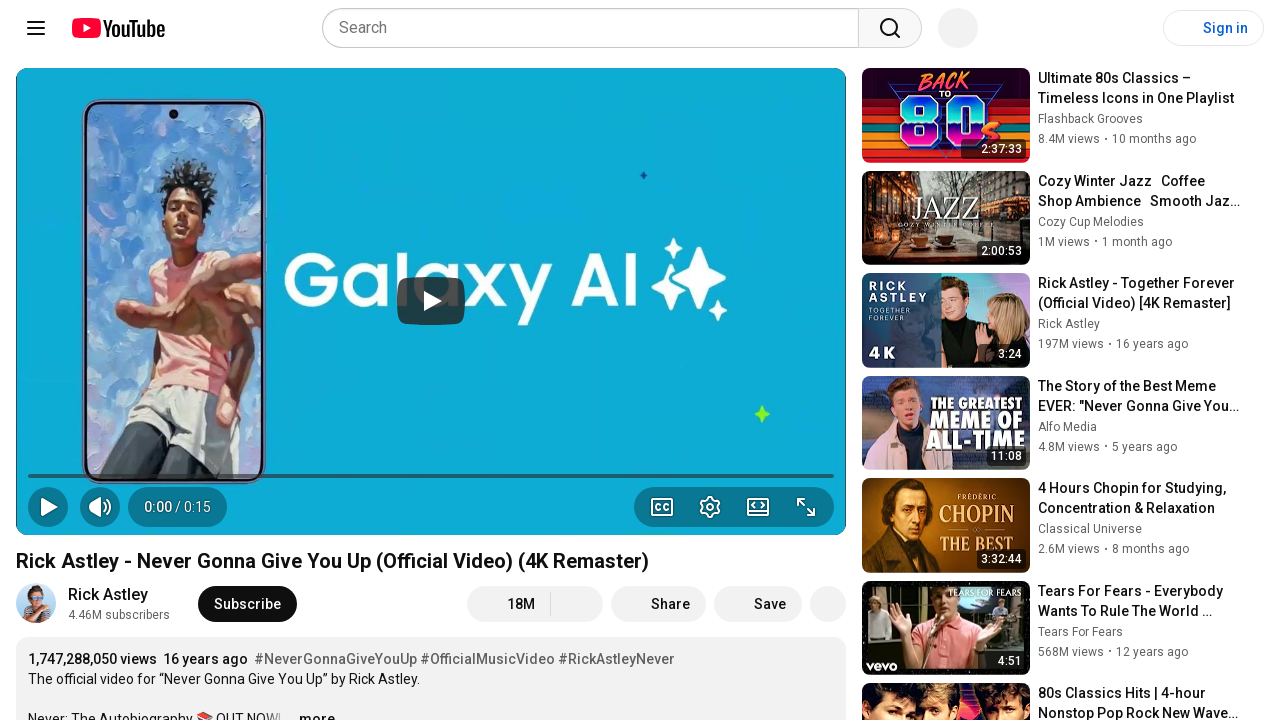

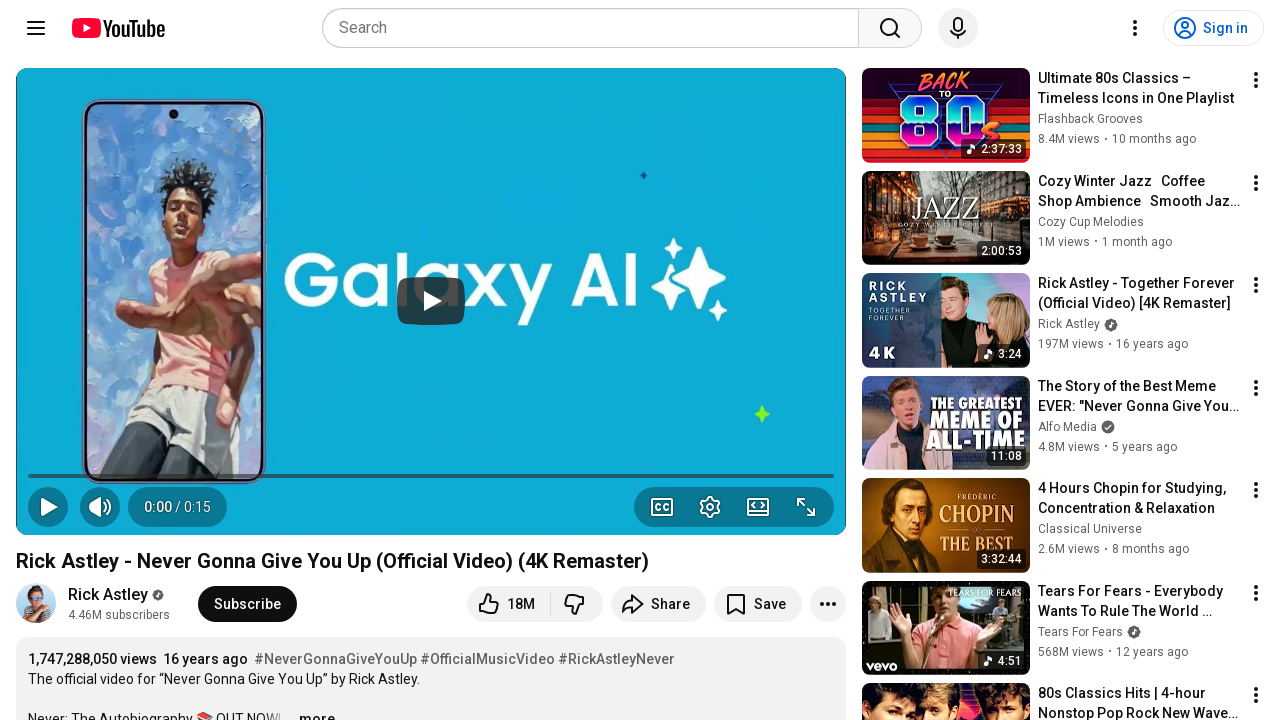